Navigates to the hockey teams page and verifies that team data is displayed on the page

Starting URL: https://www.scrapethissite.com/pages/

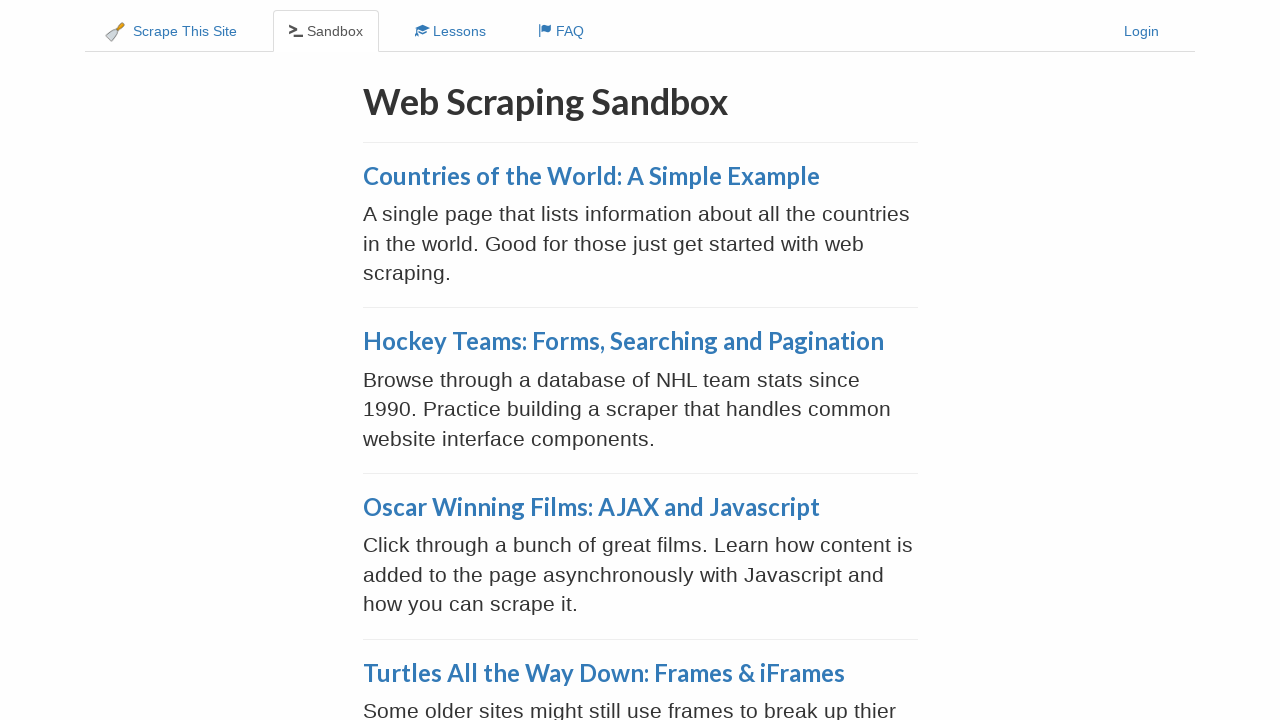

Clicked on Hockey Teams link at (623, 341) on a:has-text('Hockey Teams')
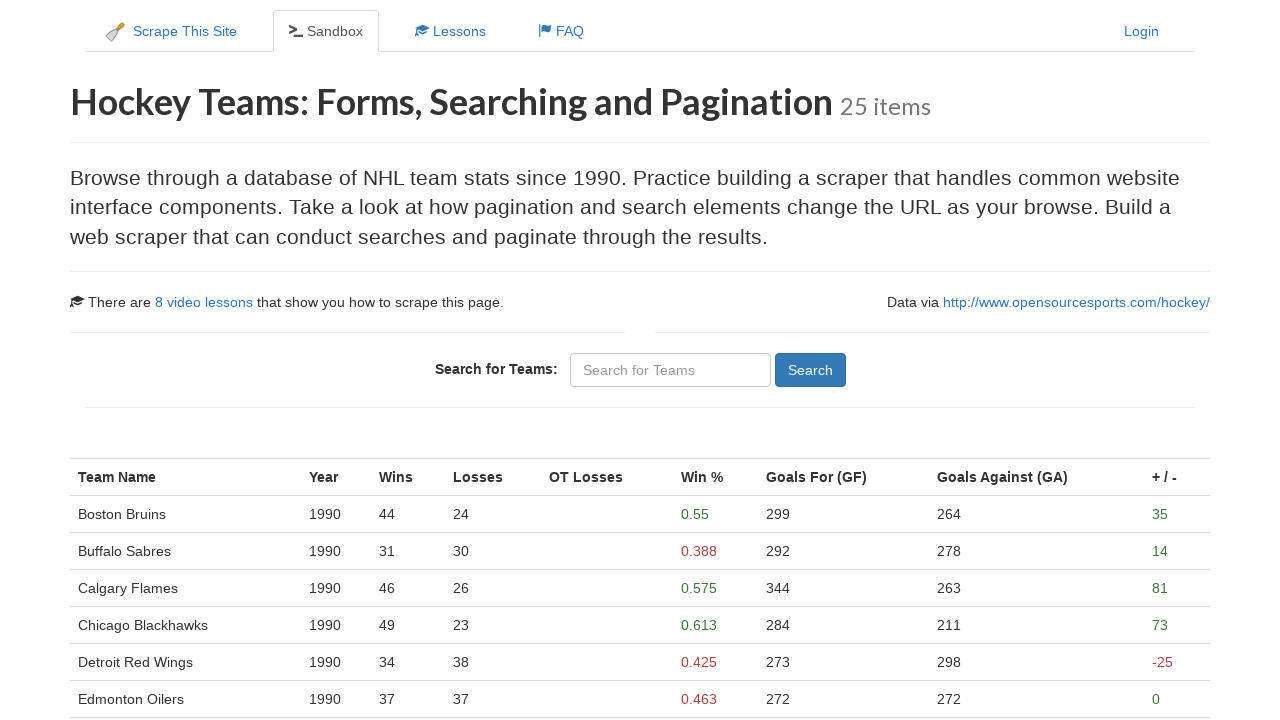

Team data table loaded successfully
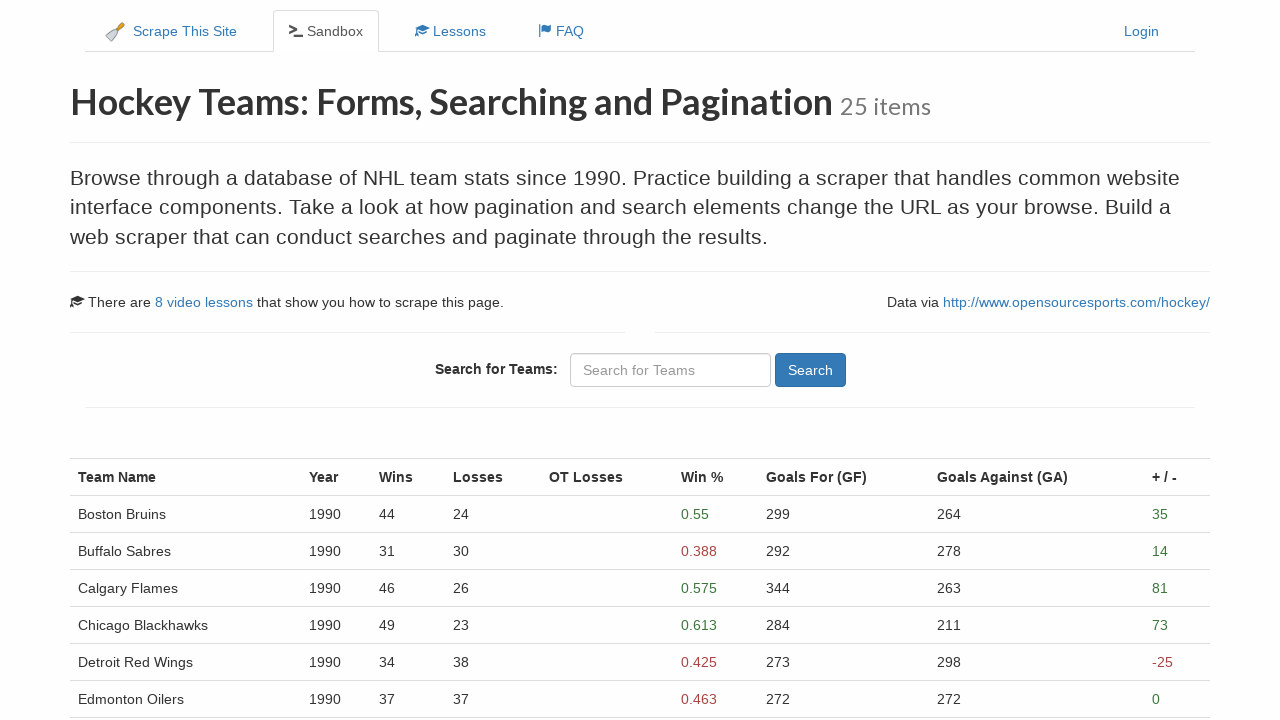

Located team row elements on the page
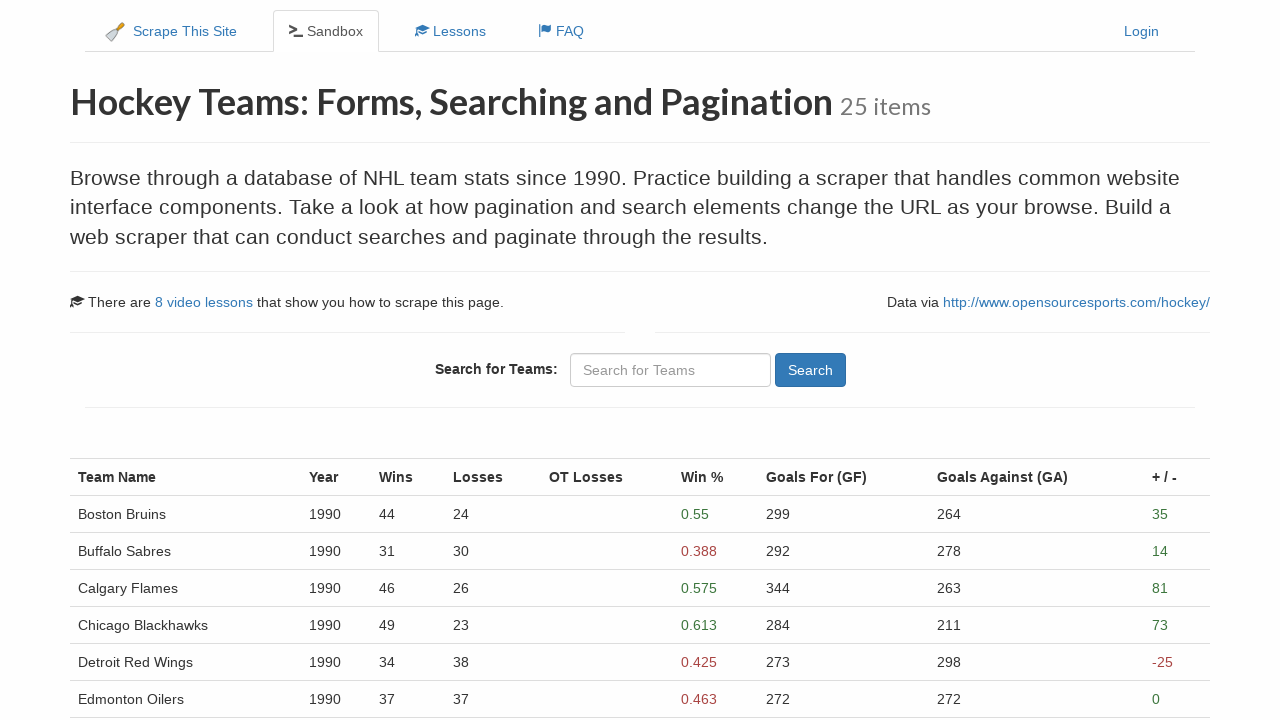

Verified that team rows are present on the page
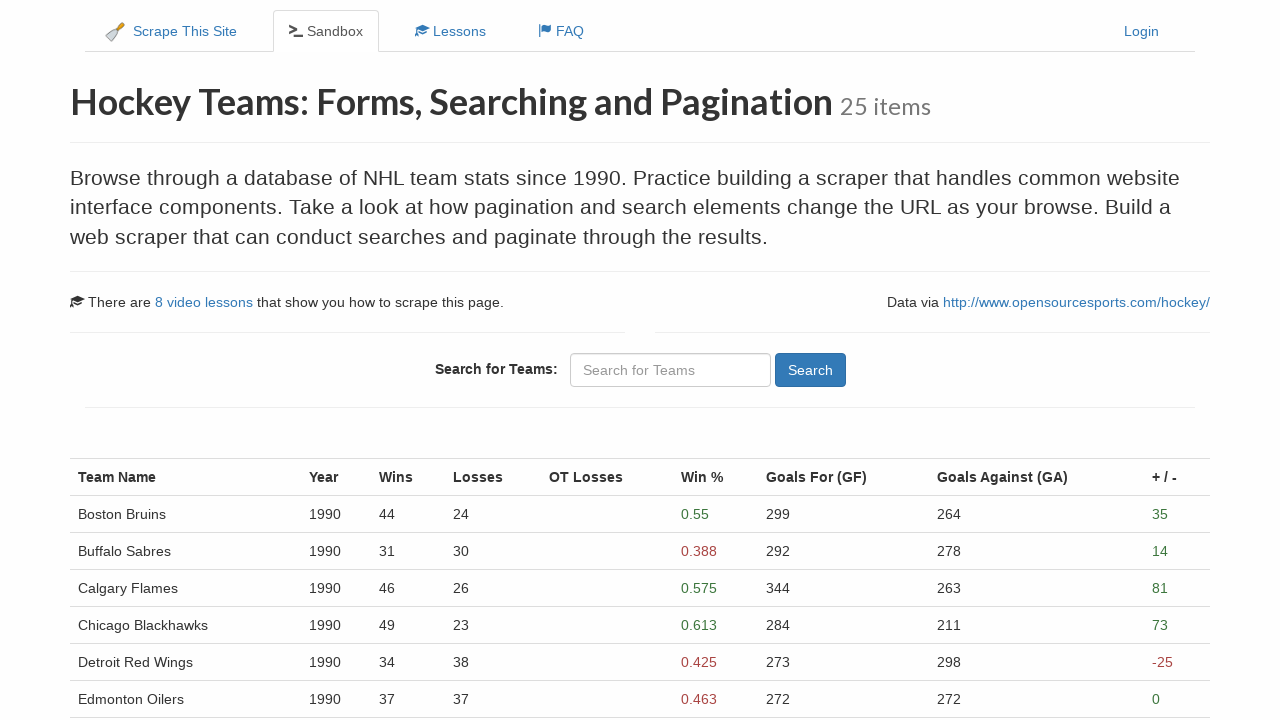

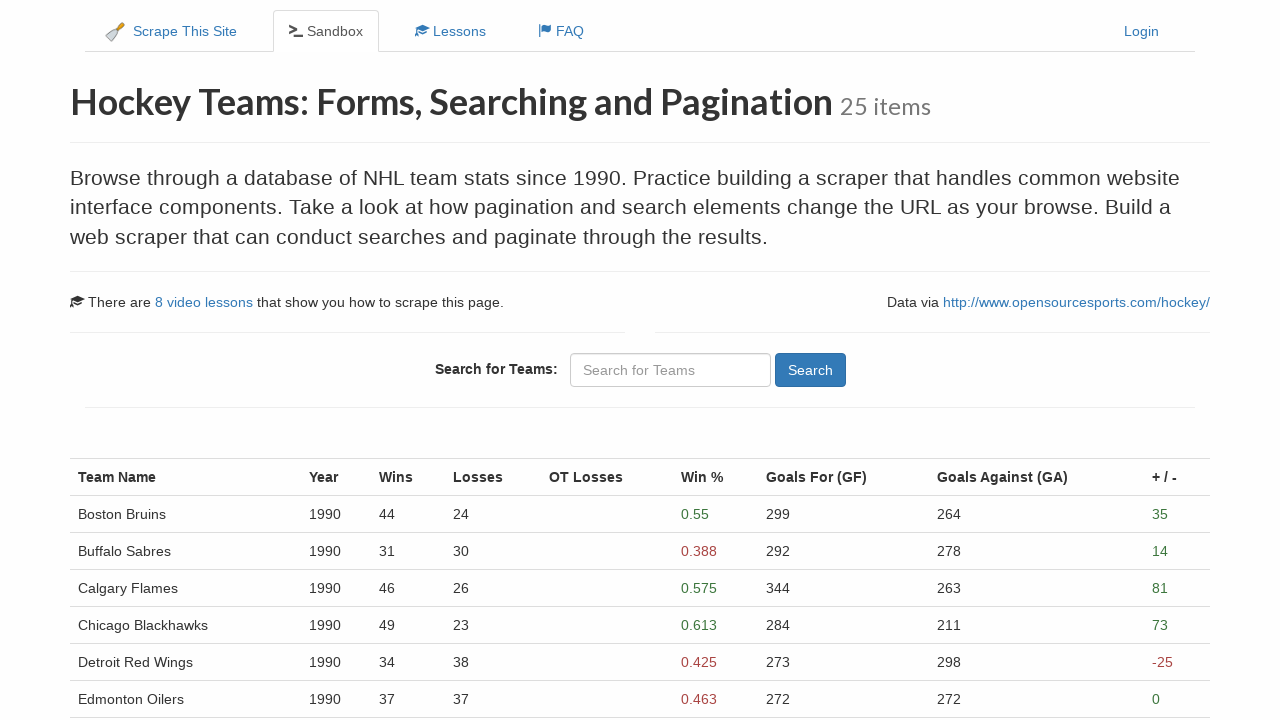